Tests the Starbucks Korea store locator by navigating through the location search interface, selecting a region (Jeollabuk-do) and viewing all stores in that area.

Starting URL: https://www.starbucks.co.kr/store/store_map.do

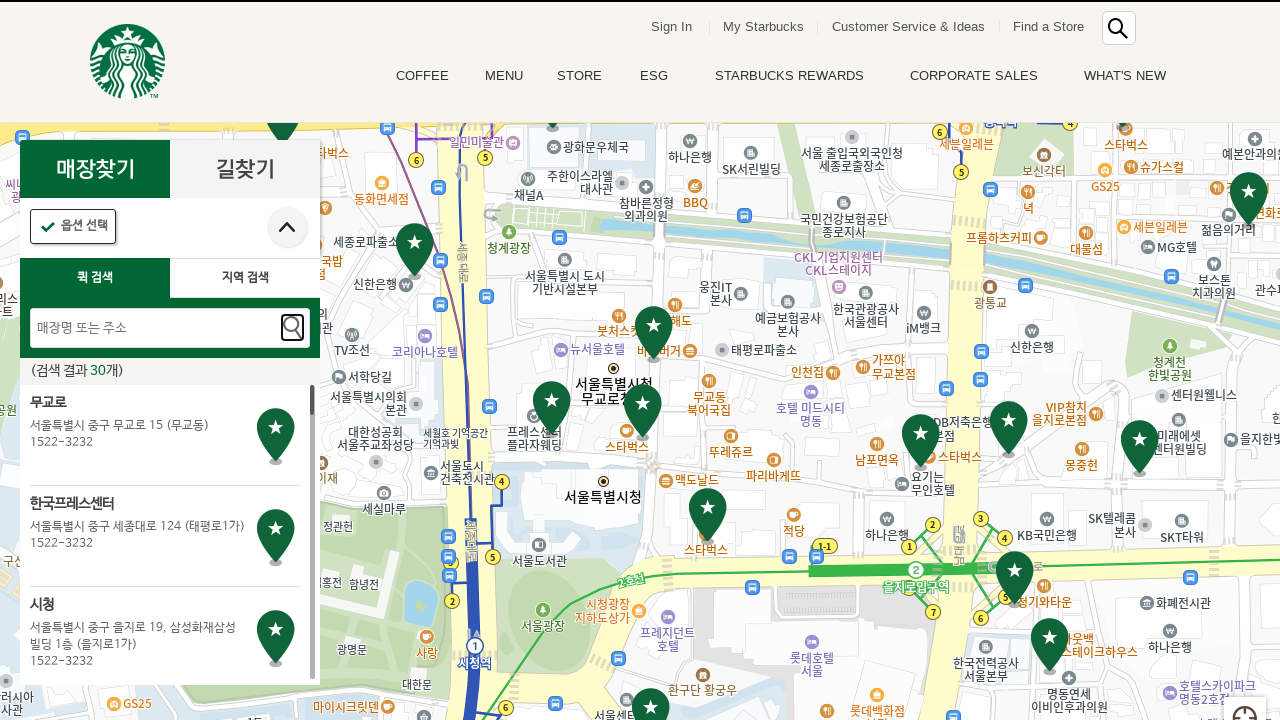

Waited for page to fully load (networkidle)
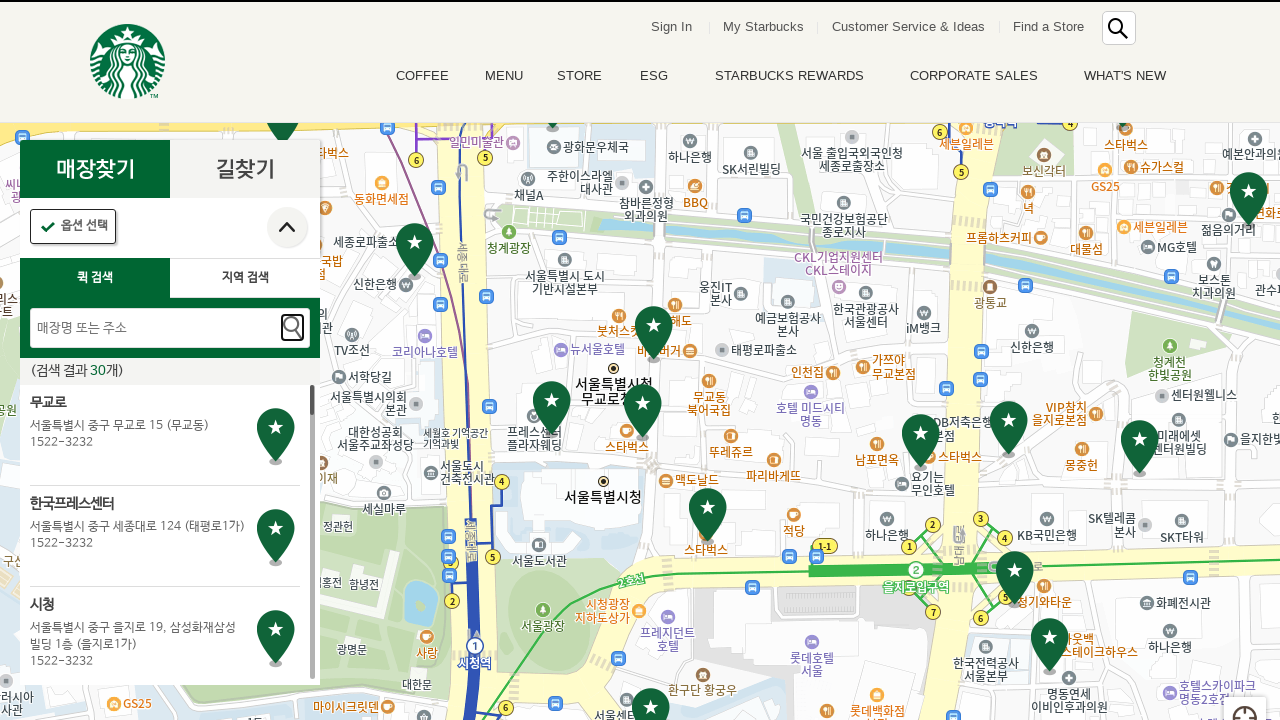

Clicked on local/region search tab at (245, 278) on #container > div > form > fieldset > div > section > article.find_store_cont > a
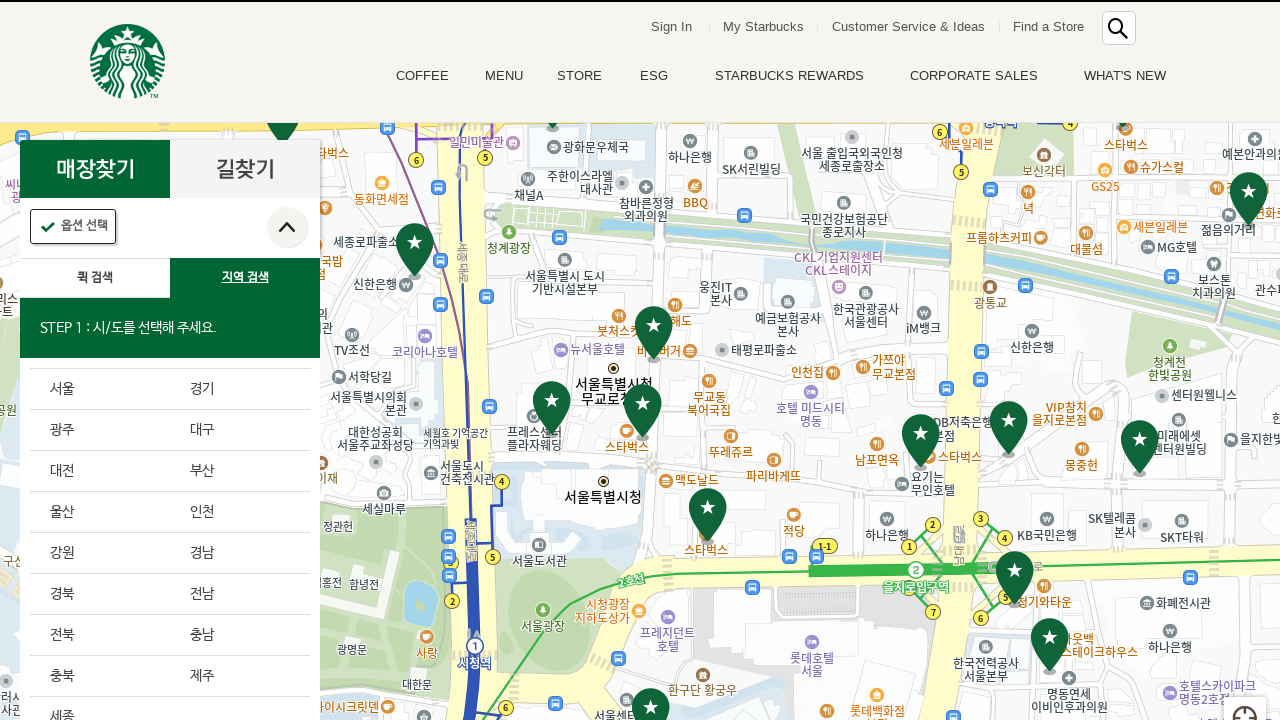

Waited 2 seconds for tab transition
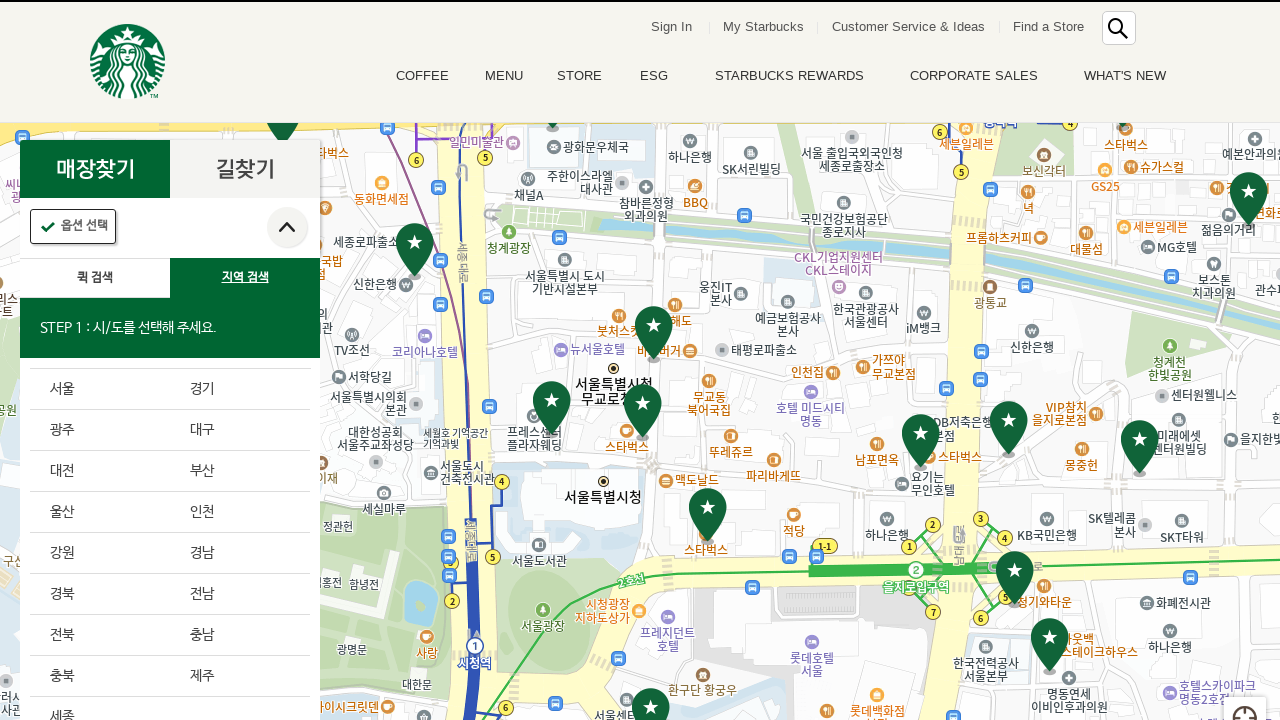

Selected Jeollabuk-do province (13th region) at (100, 636) on .loca_step1_cont .sido_arae_box li:nth-child(13)
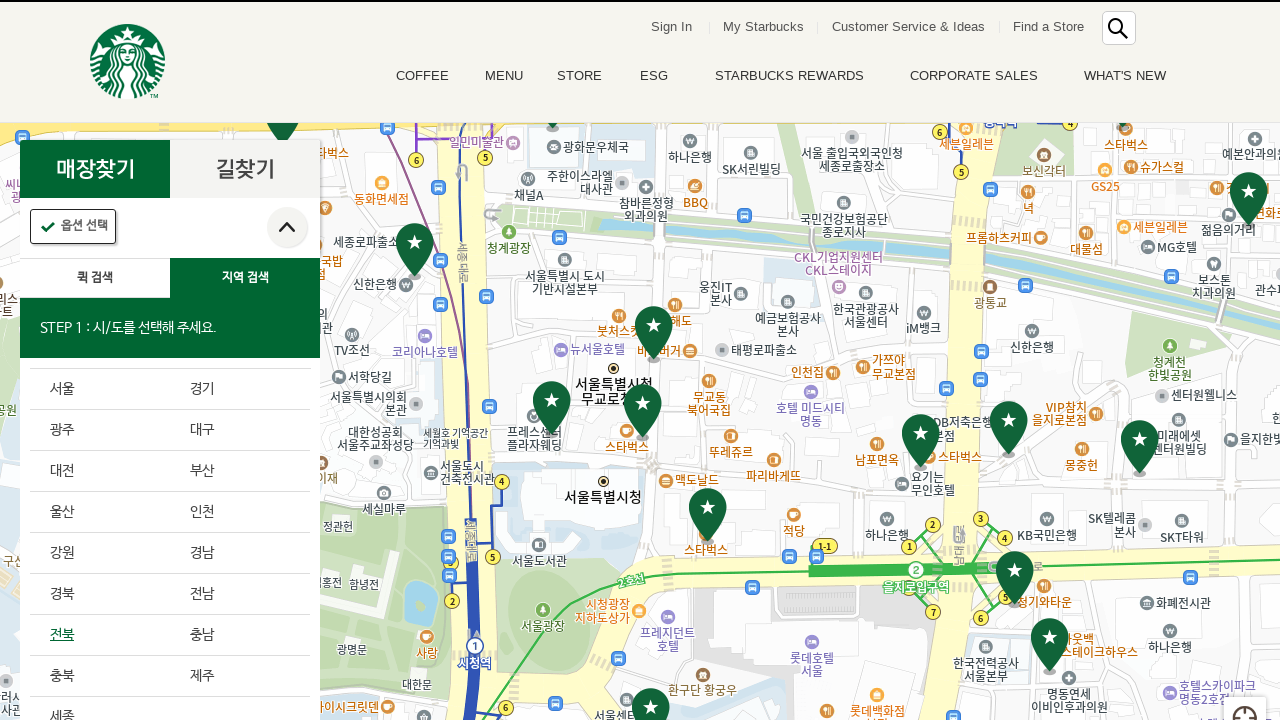

Waited 2 seconds for region selection to process
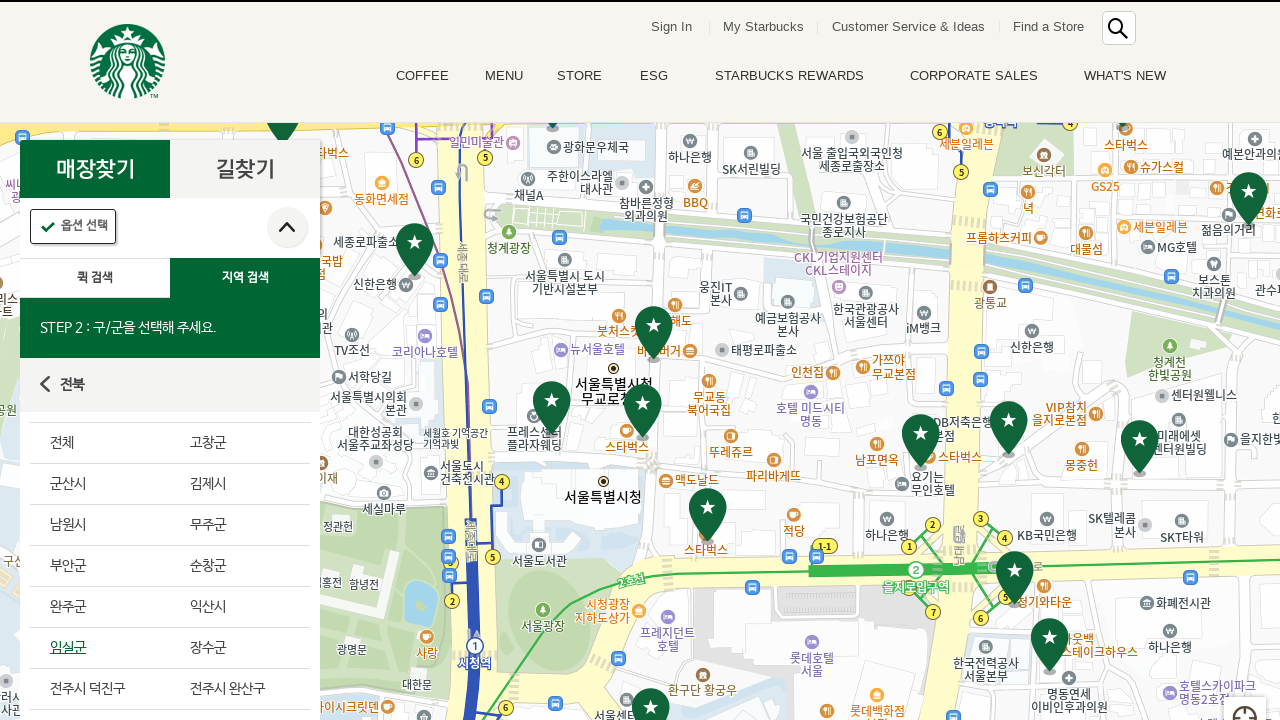

Clicked 'All' (전체) to display all stores in selected region at (100, 443) on #mCSB_2_container > ul > li:nth-child(1) > a
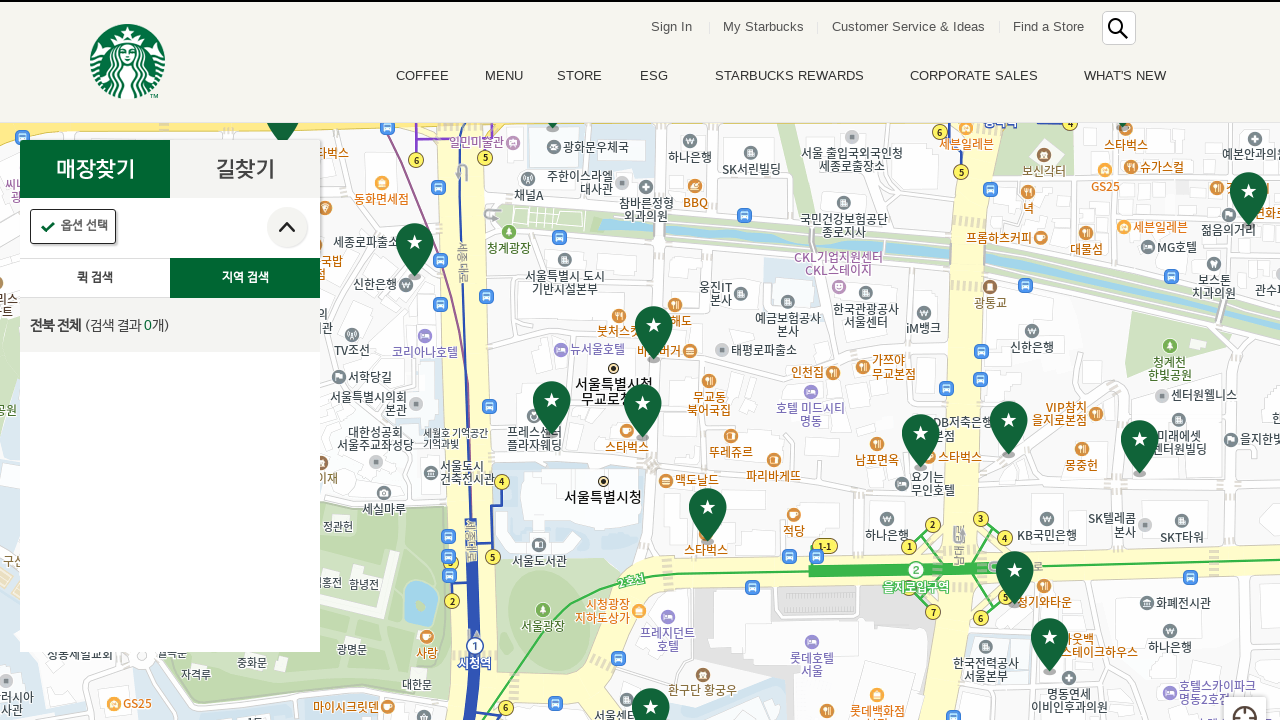

Store results loaded and selector appeared
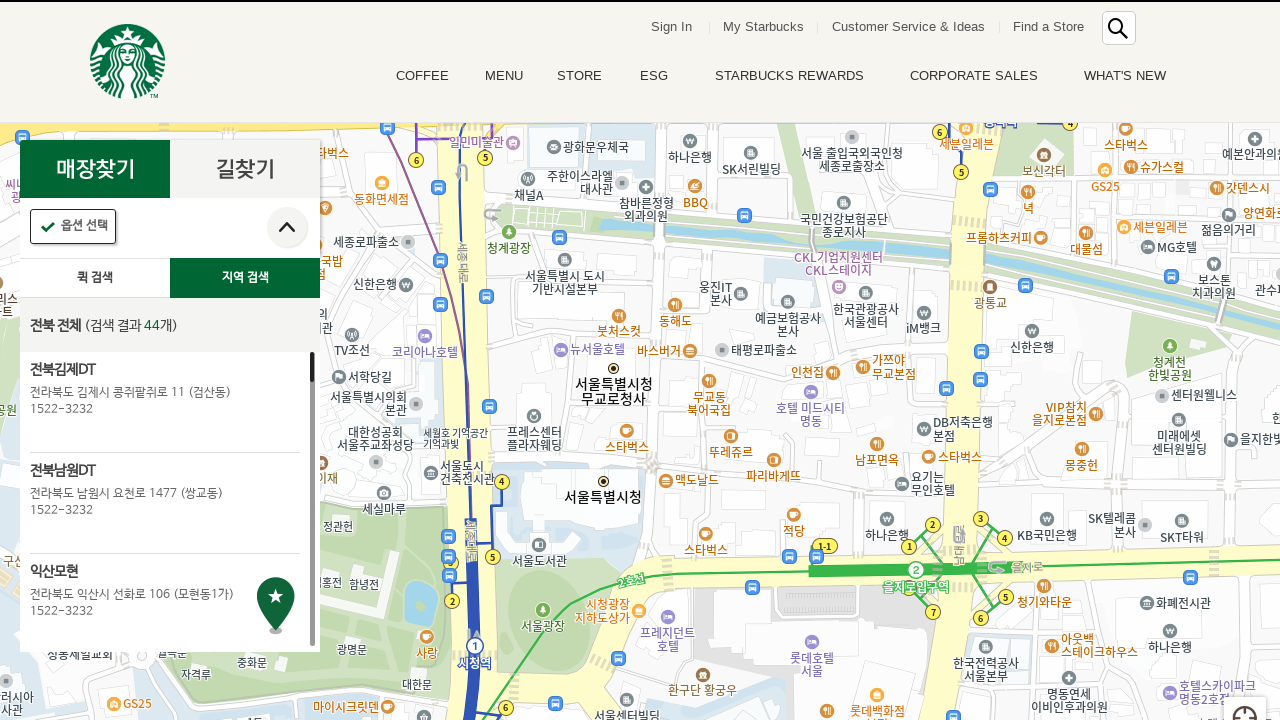

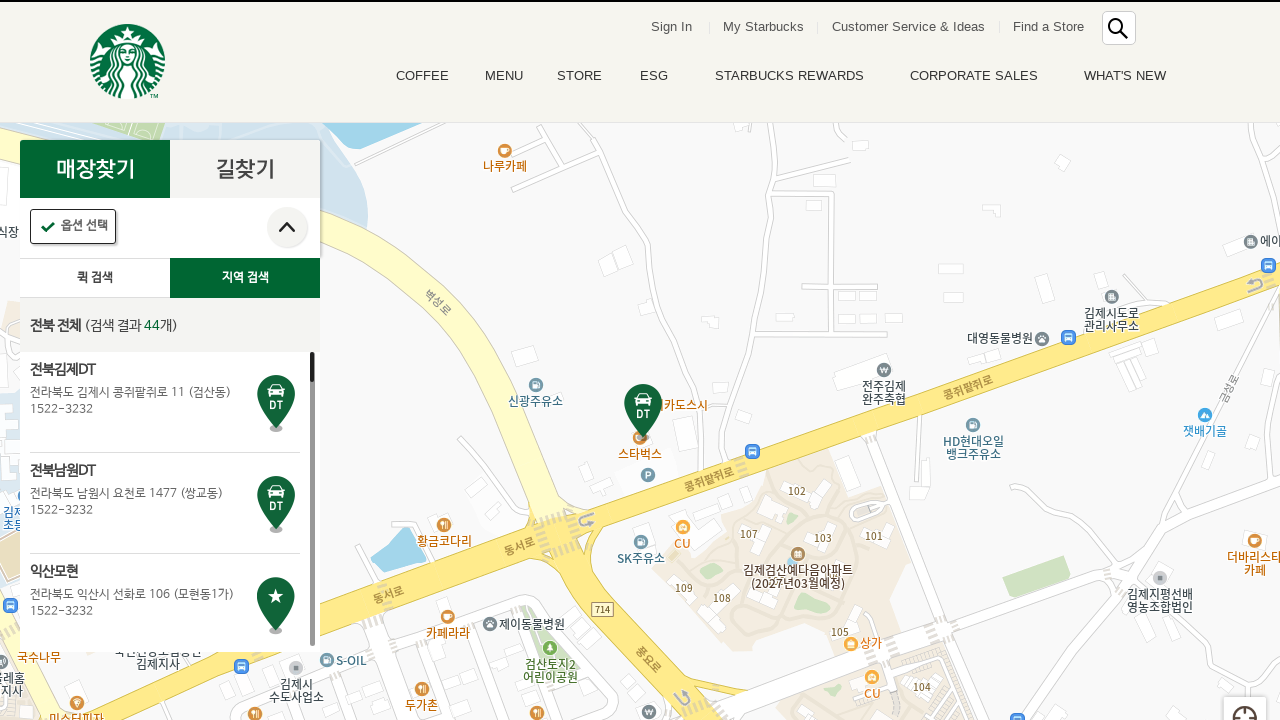